Tests dropdown selection by selecting Option 1 using index-based selection

Starting URL: https://testcenter.techproeducation.com/index.php?page=dropdown

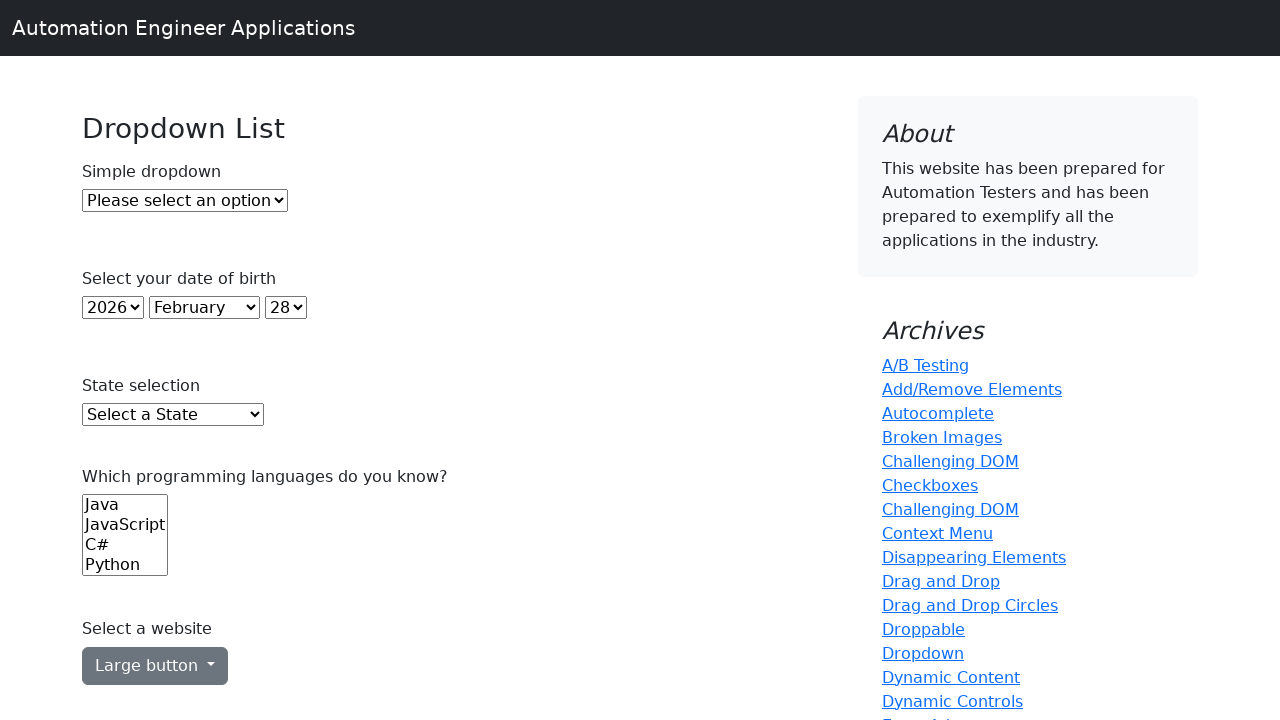

Navigated to dropdown test page
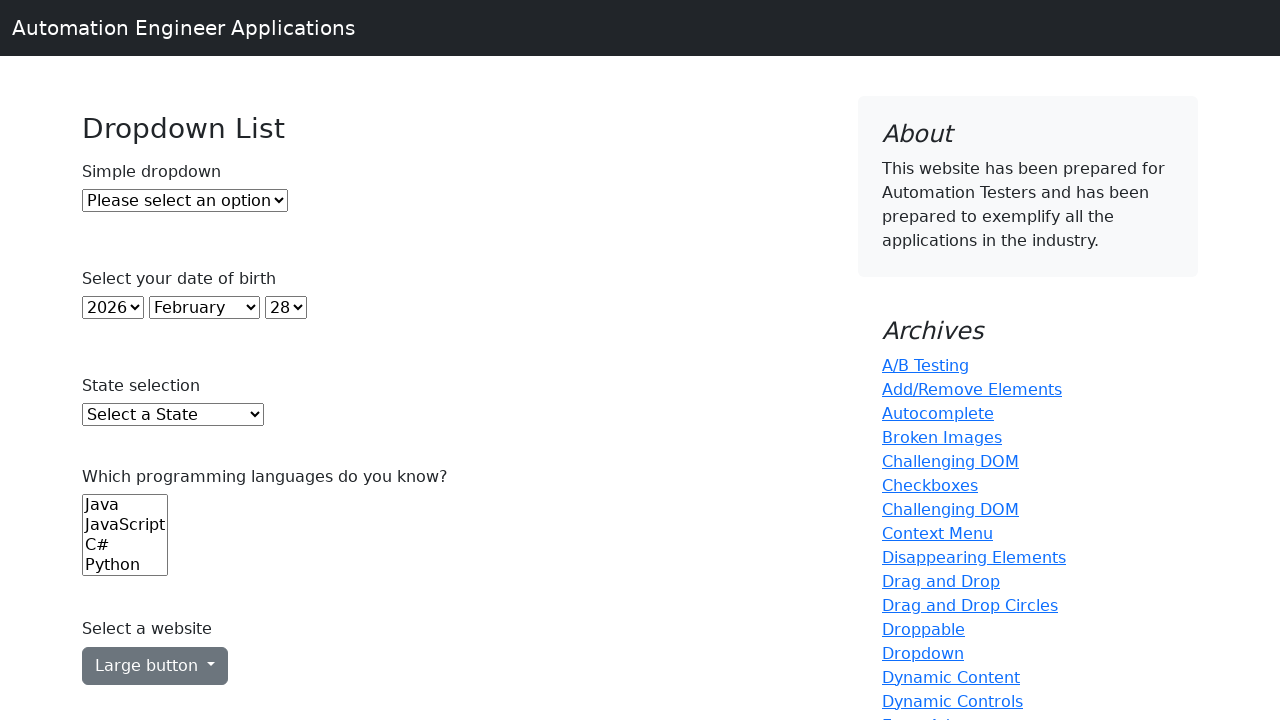

Selected Option 1 using index-based selection on #dropdown
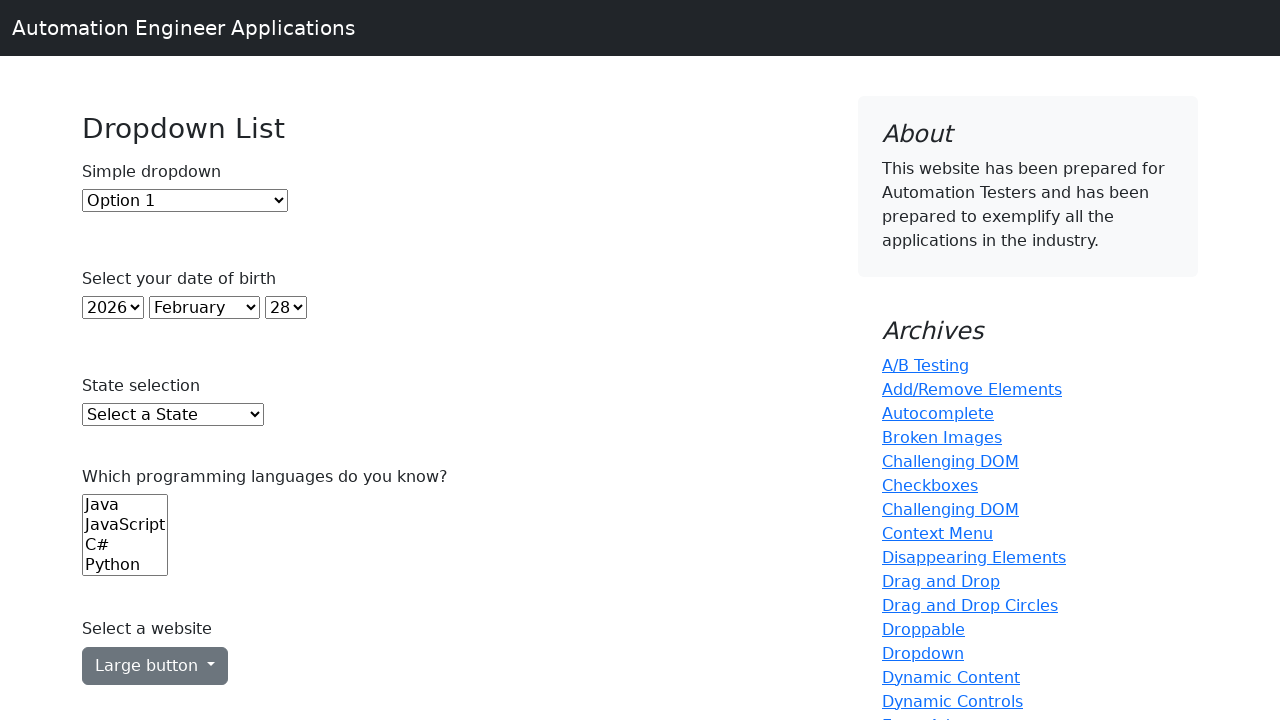

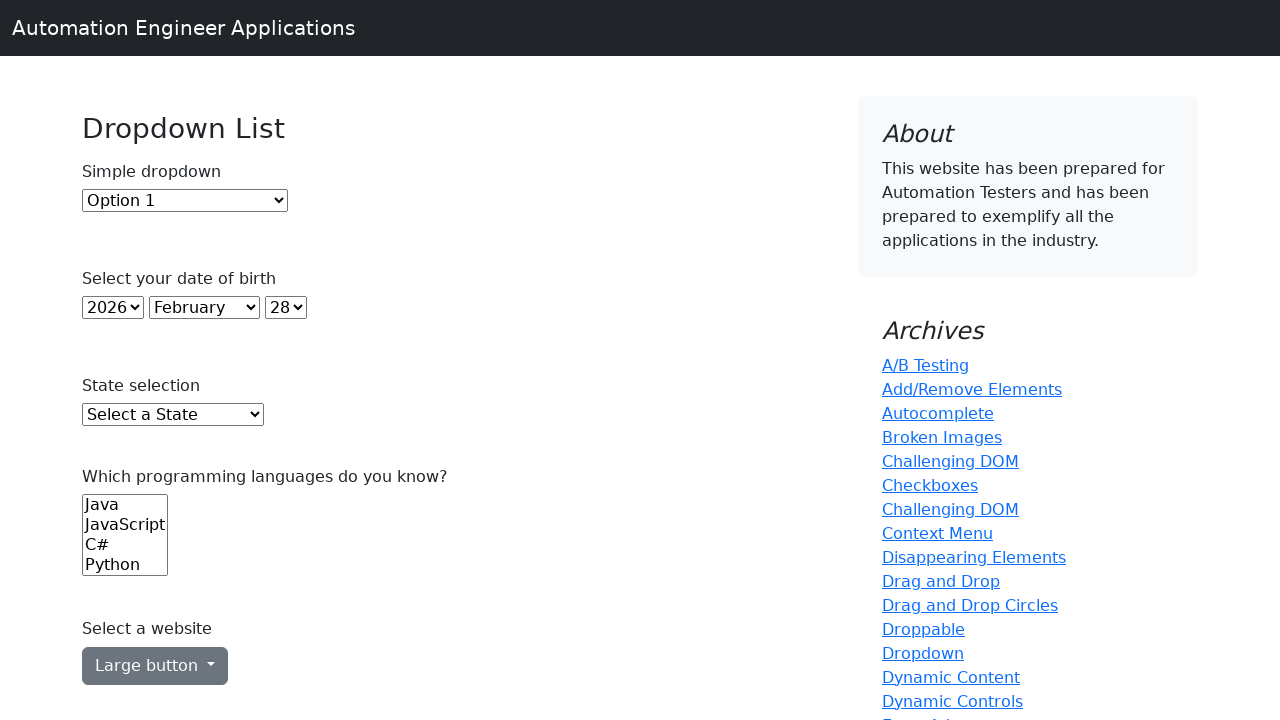